Tests the age form by entering a name and age, submitting the form, and verifying the result message

Starting URL: https://kristinek.github.io/site/examples/age

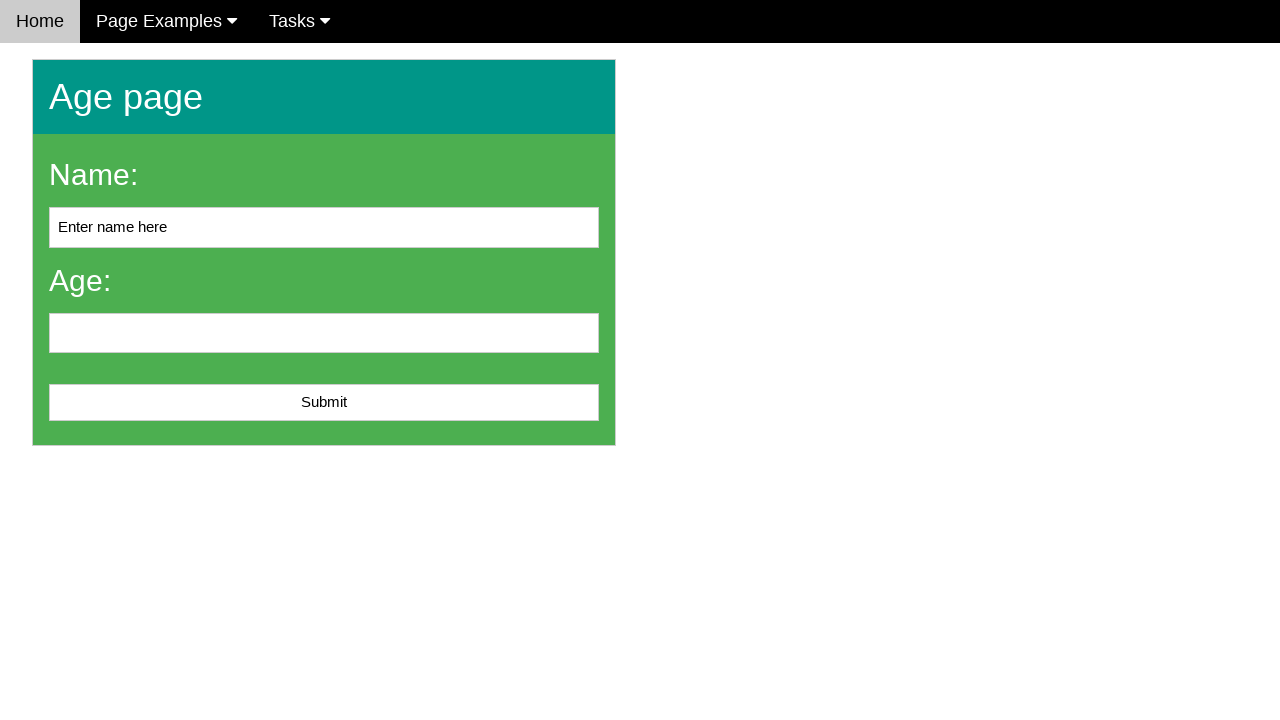

Cleared the name input field on #name
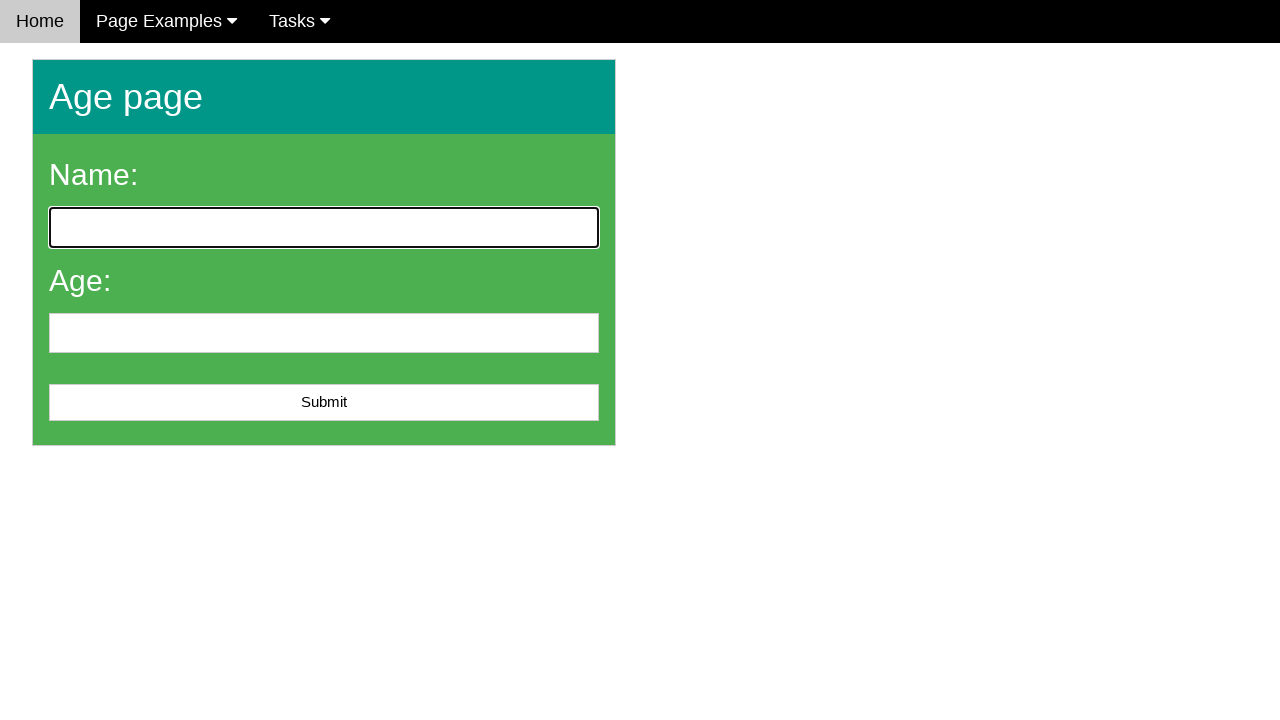

Filled name field with 'John Smith' on #name
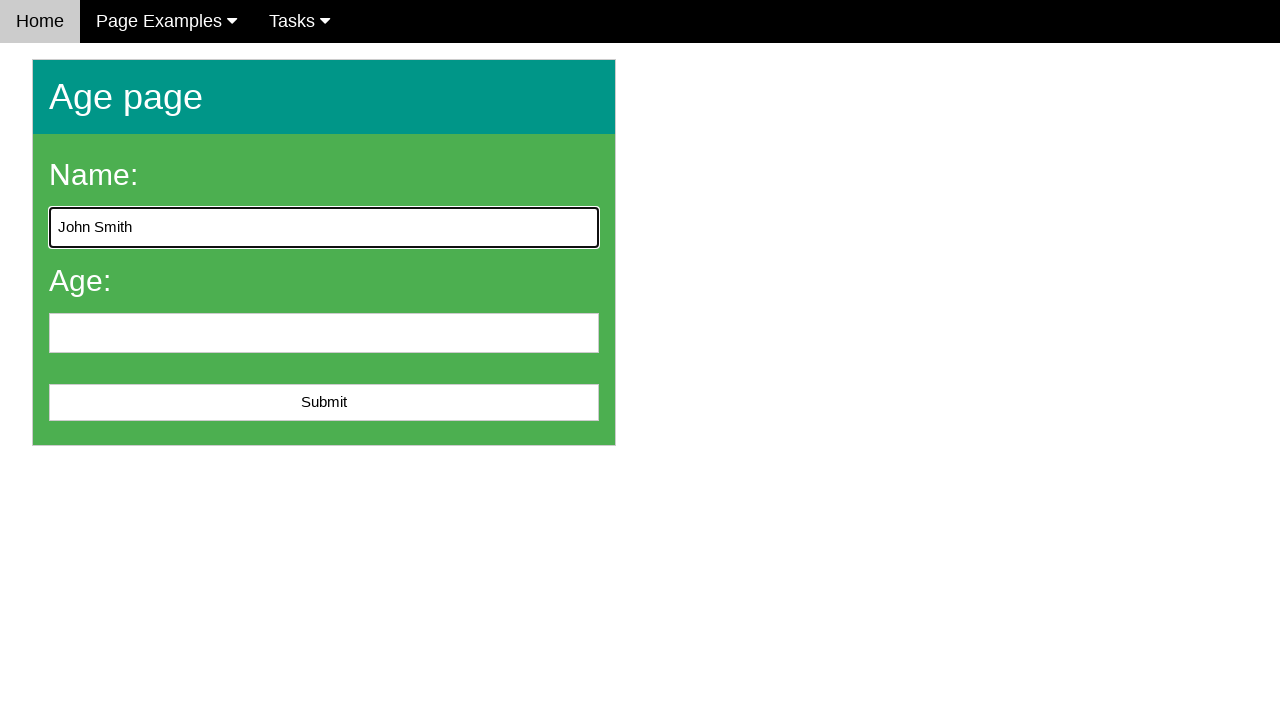

Filled age field with '25' on #age
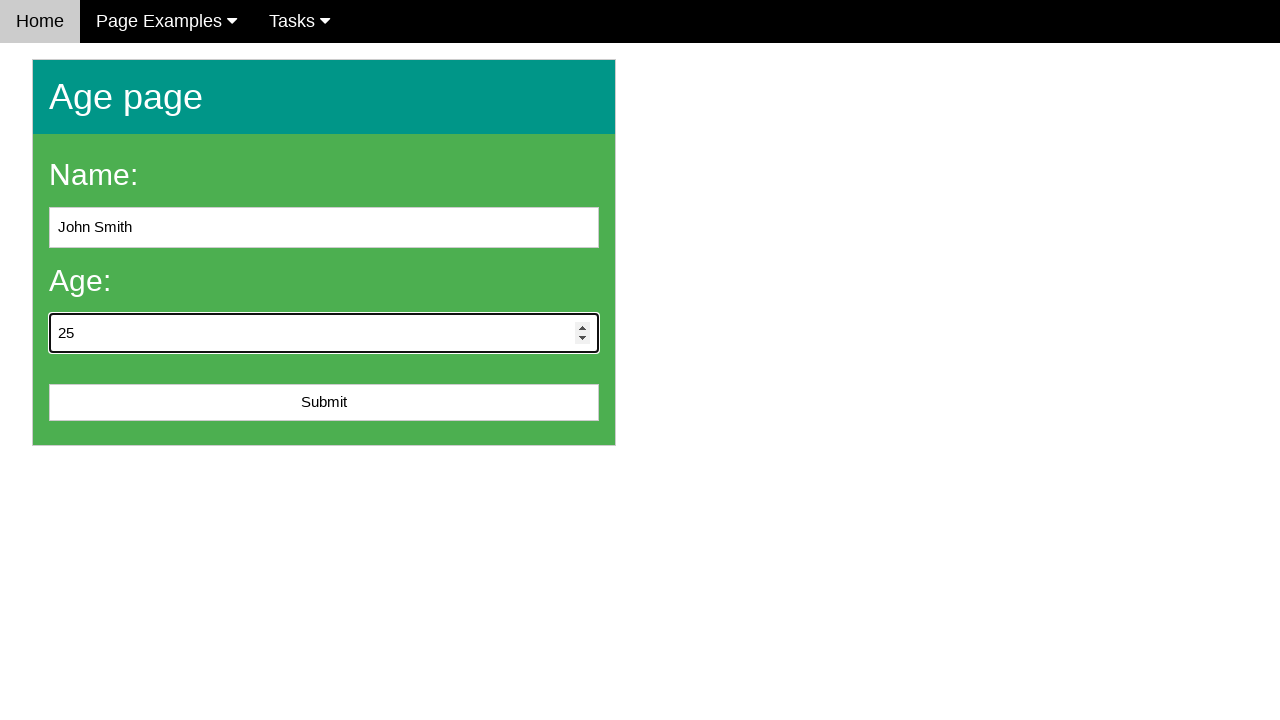

Clicked submit button to submit the form at (324, 403) on #submit
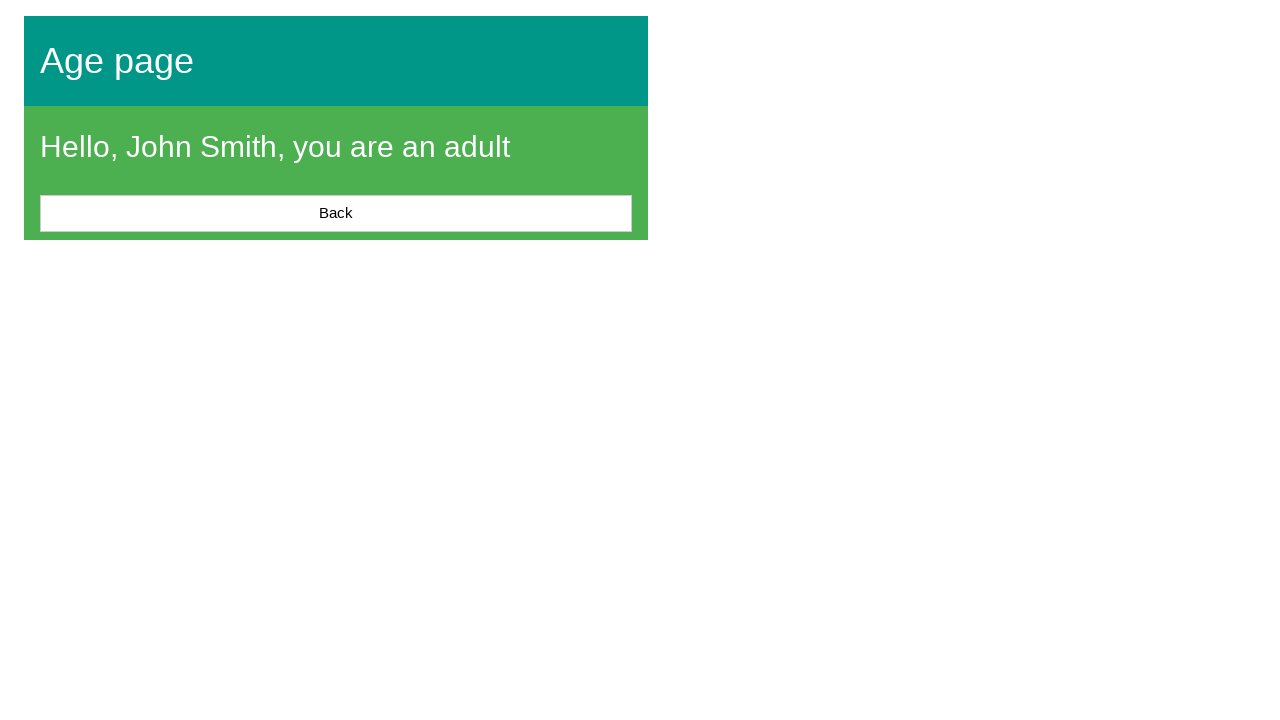

Result message appeared after form submission
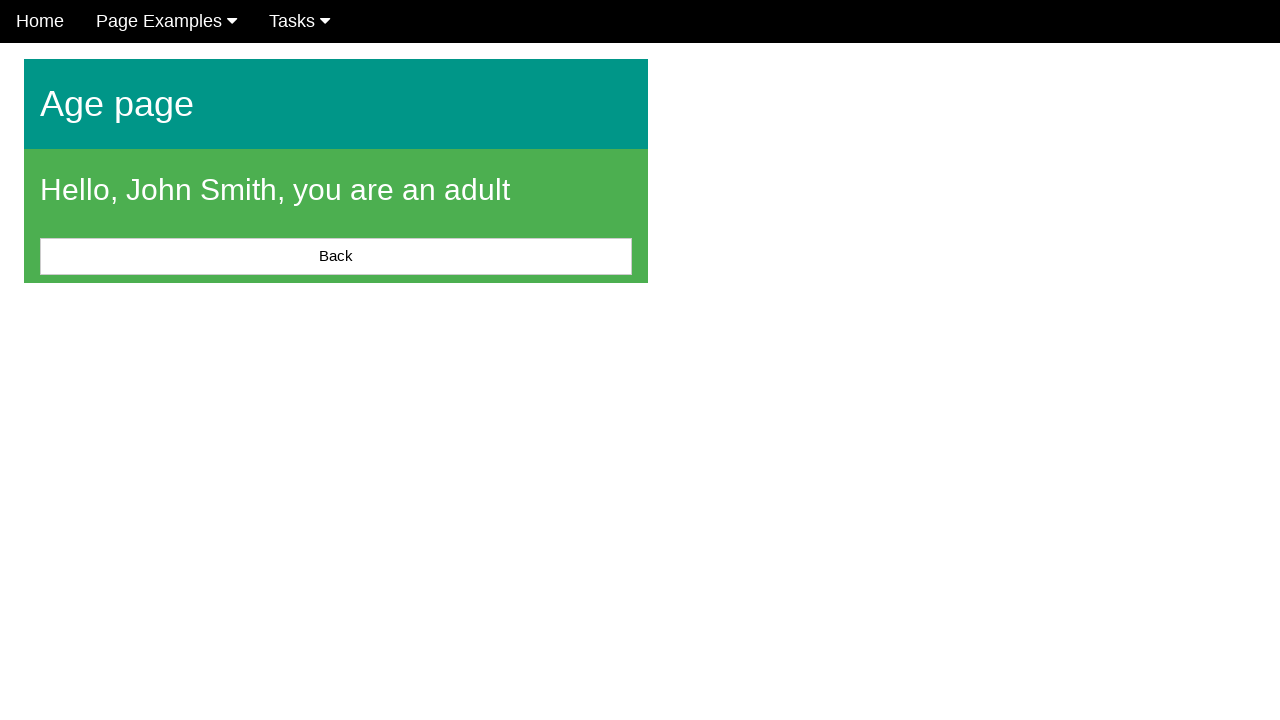

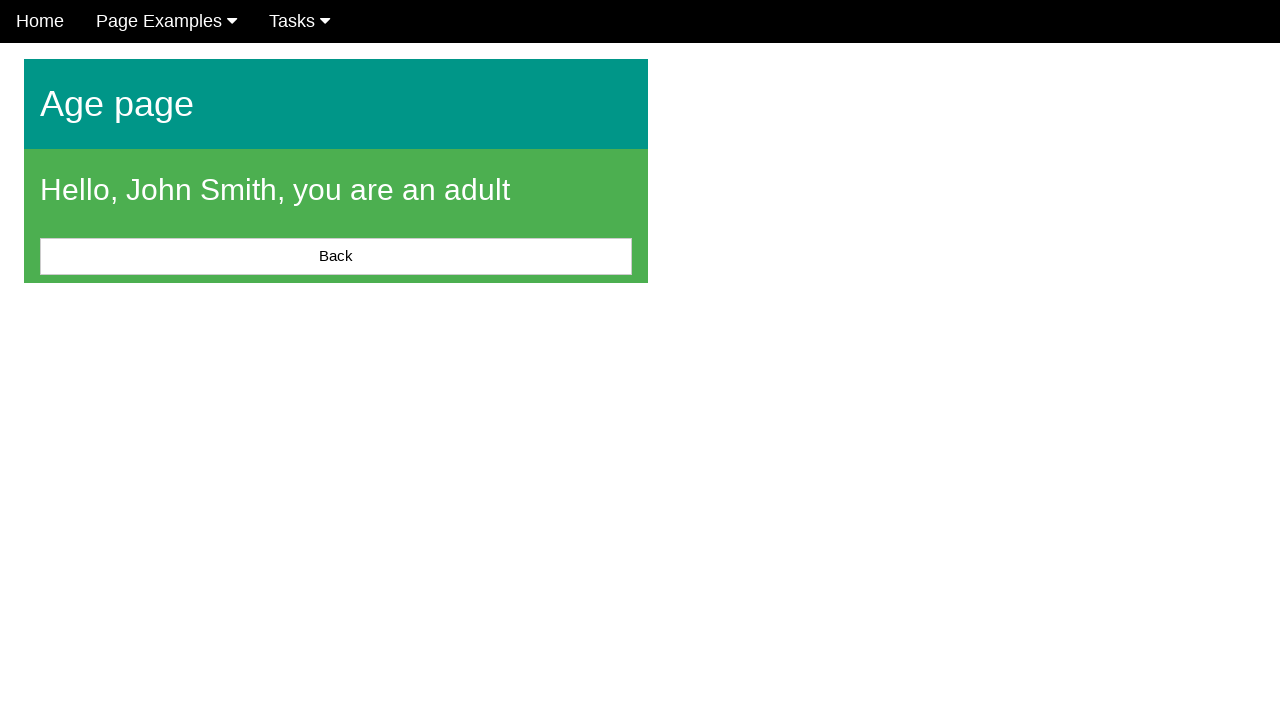